Tests checkbox functionality by toggling checkboxes based on their current state - checks the first checkbox if unchecked and unchecks the second checkbox if checked

Starting URL: https://the-internet.herokuapp.com/checkboxes

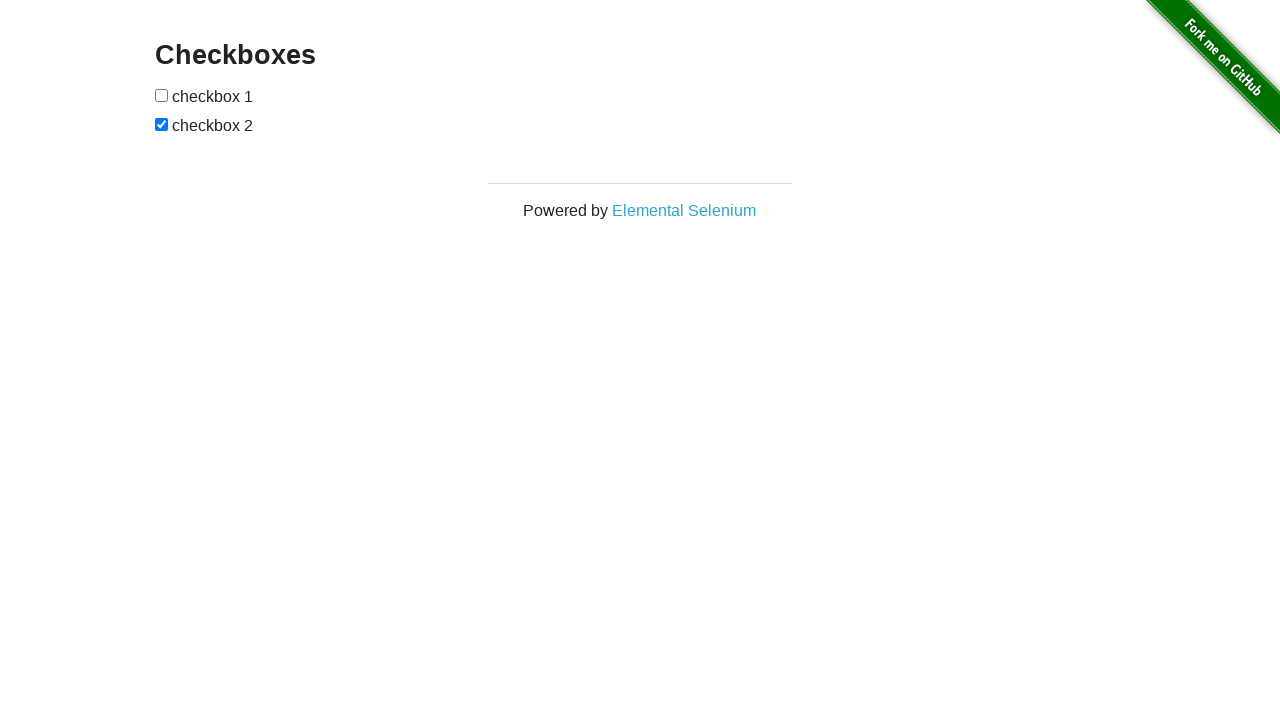

Navigated to checkbox test page
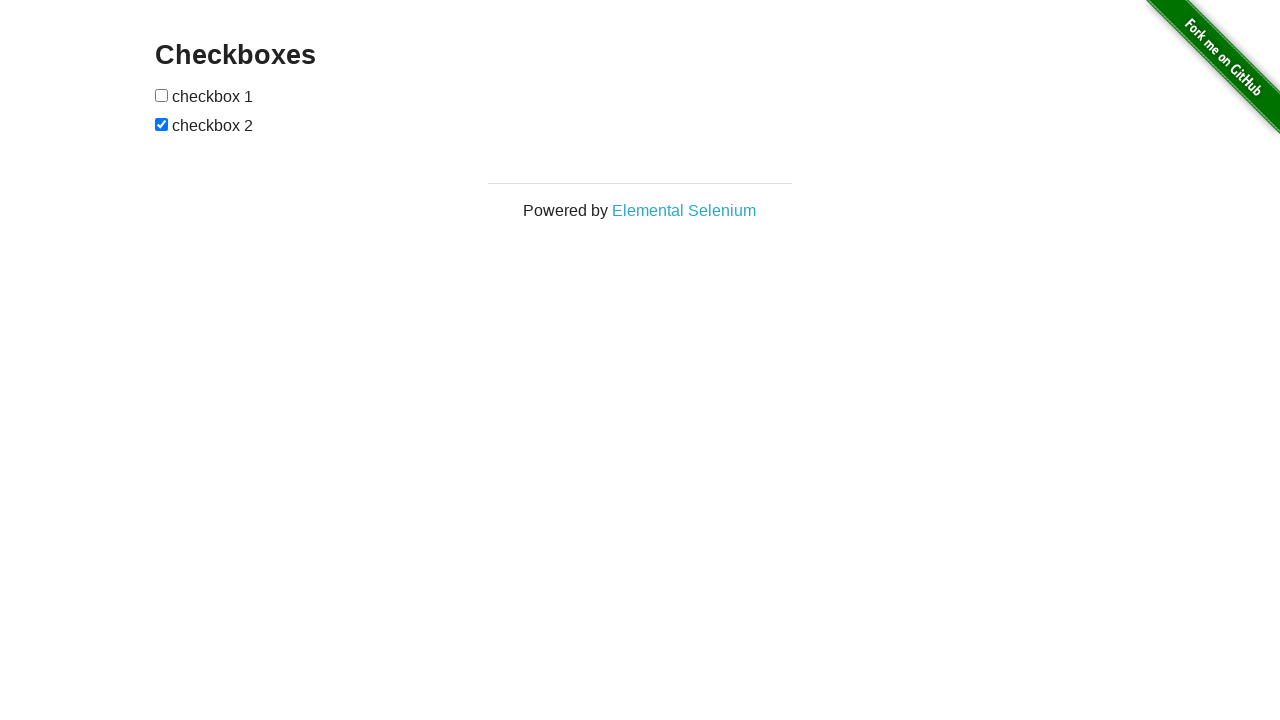

Located first checkbox element
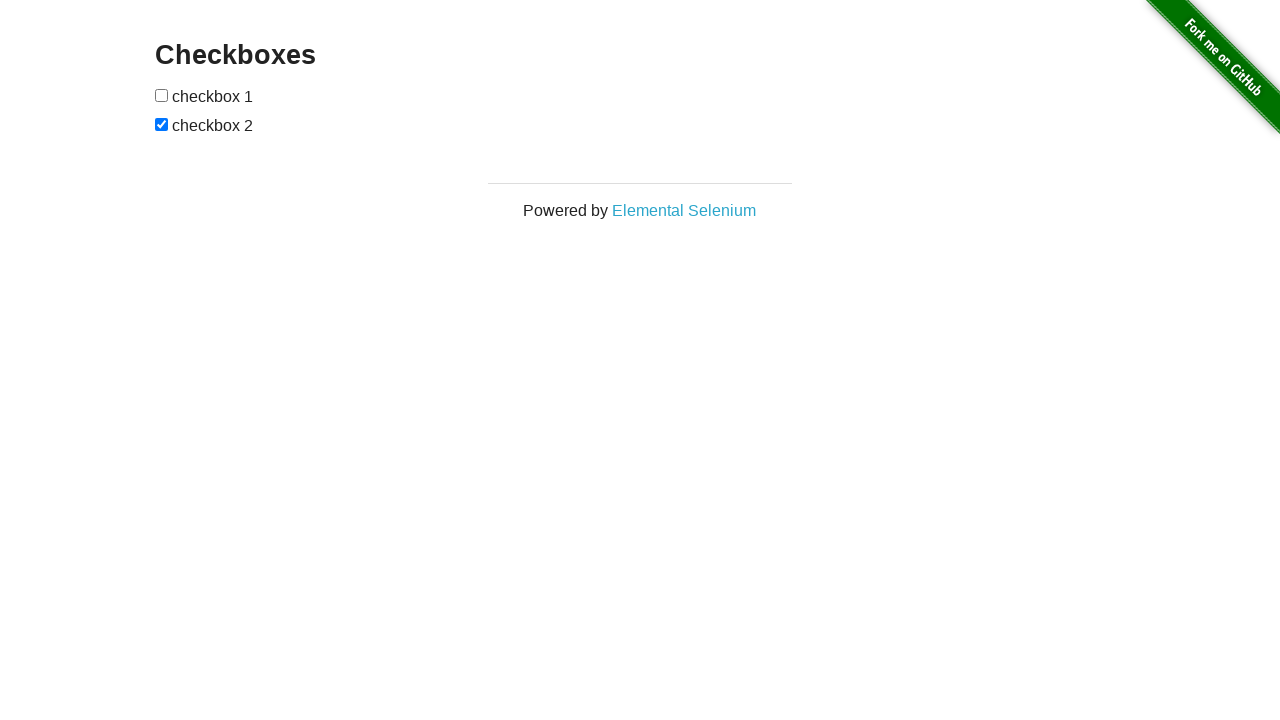

Located second checkbox element
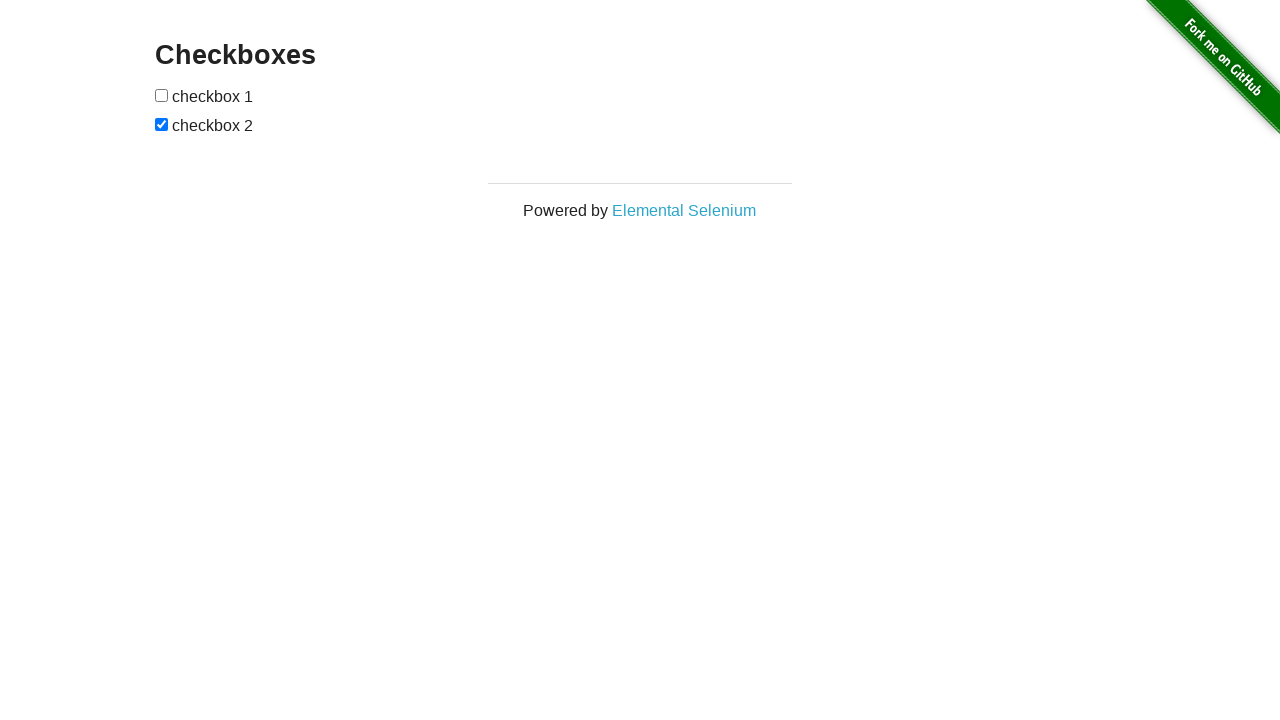

First checkbox was unchecked, clicked to check it at (162, 95) on (//input[@type='checkbox'])[1]
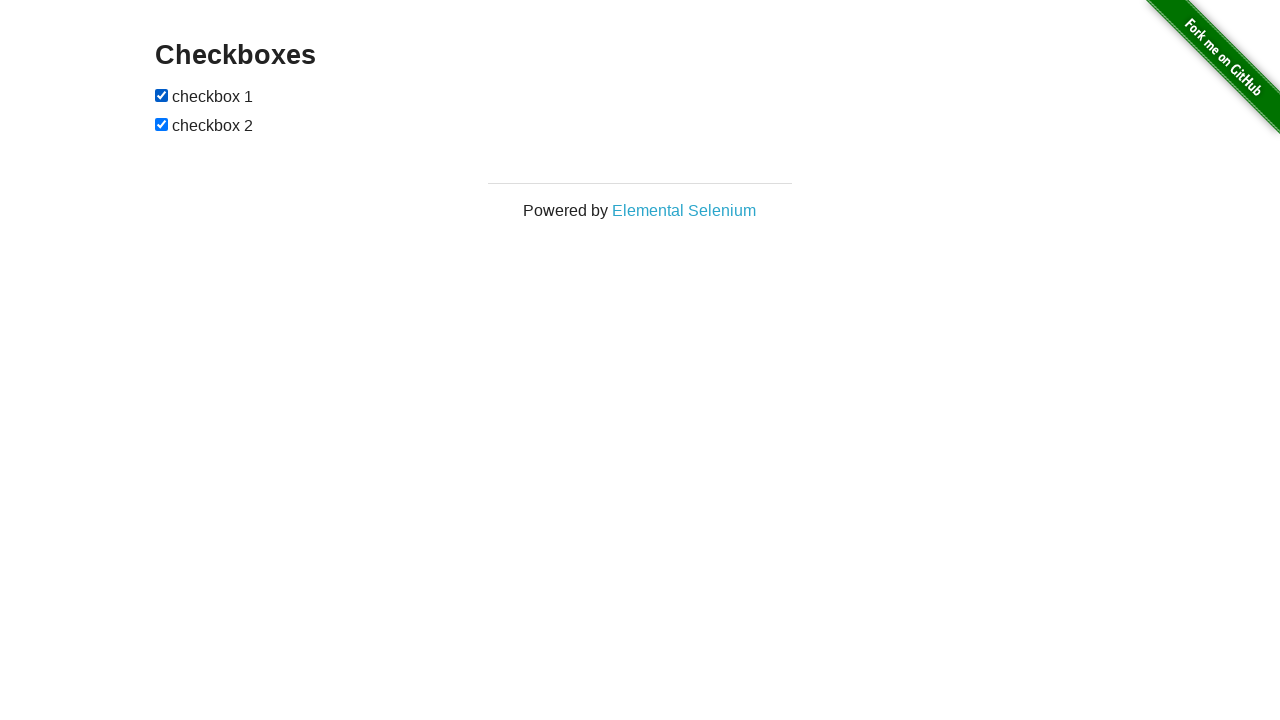

Second checkbox was checked, clicked to uncheck it at (162, 124) on (//input[@type='checkbox'])[2]
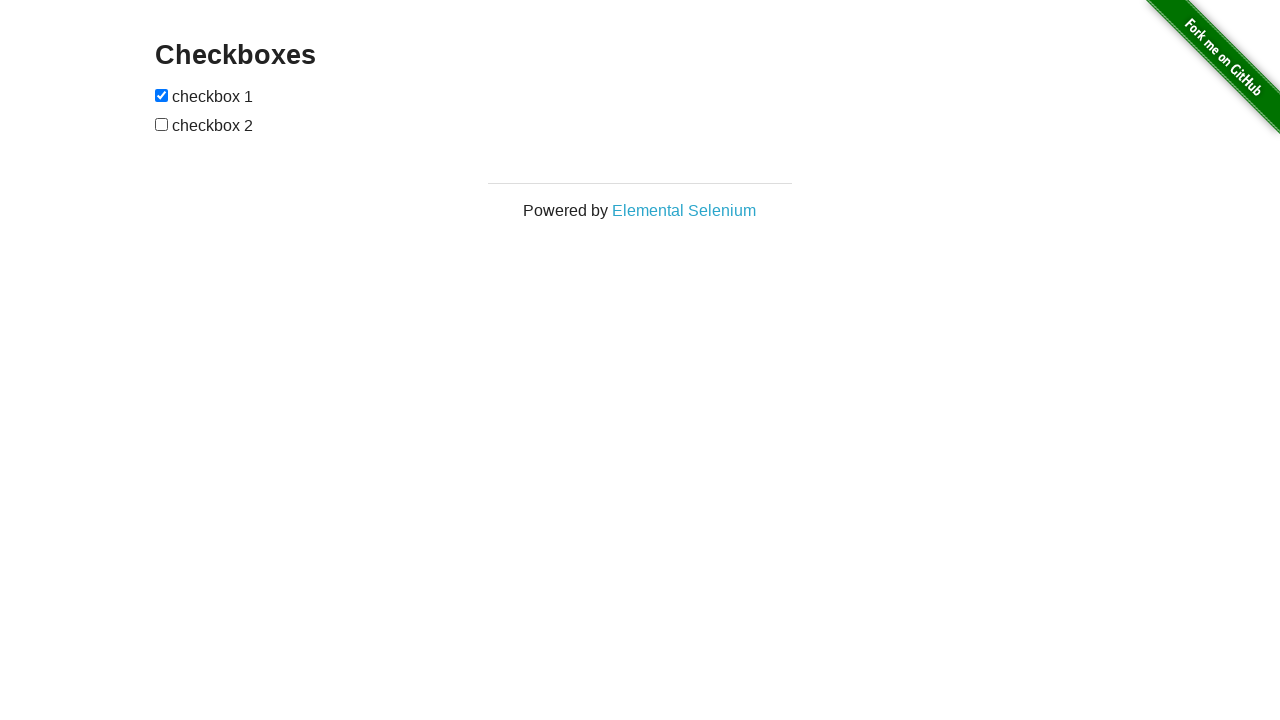

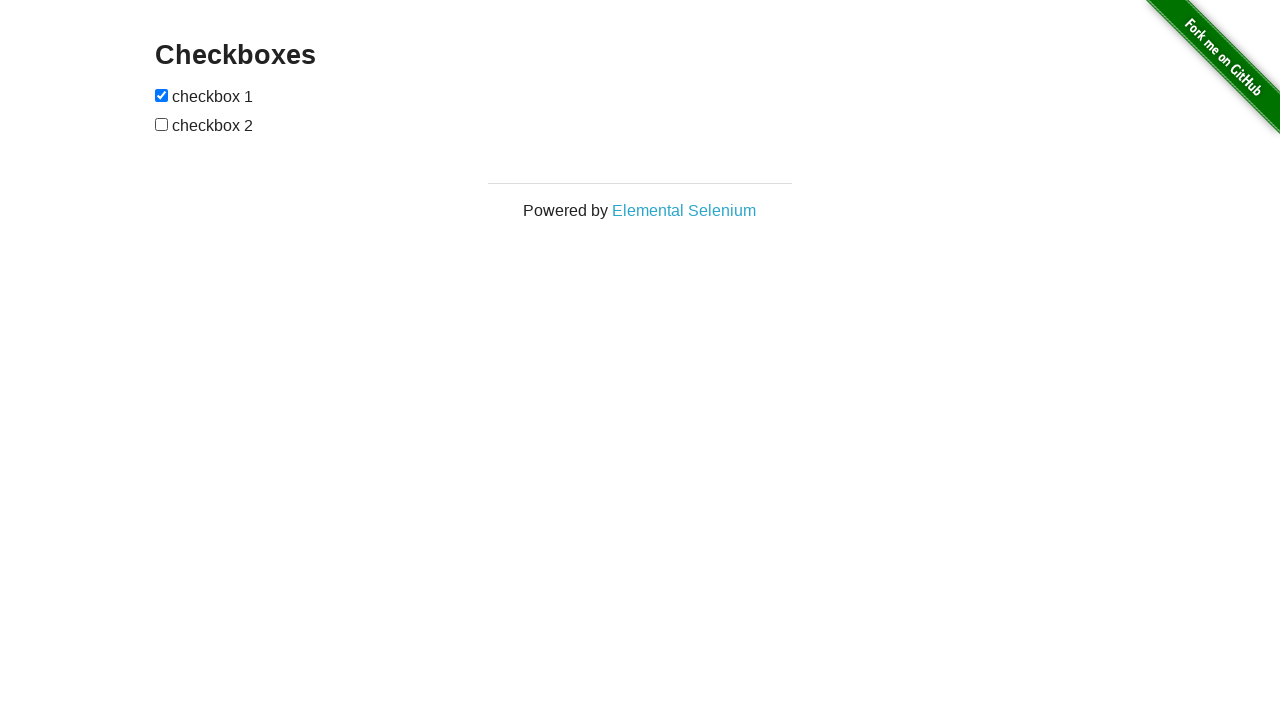